Tests that table2 with semantic class attributes can be sorted by the Due column using more readable CSS selectors

Starting URL: http://the-internet.herokuapp.com/tables

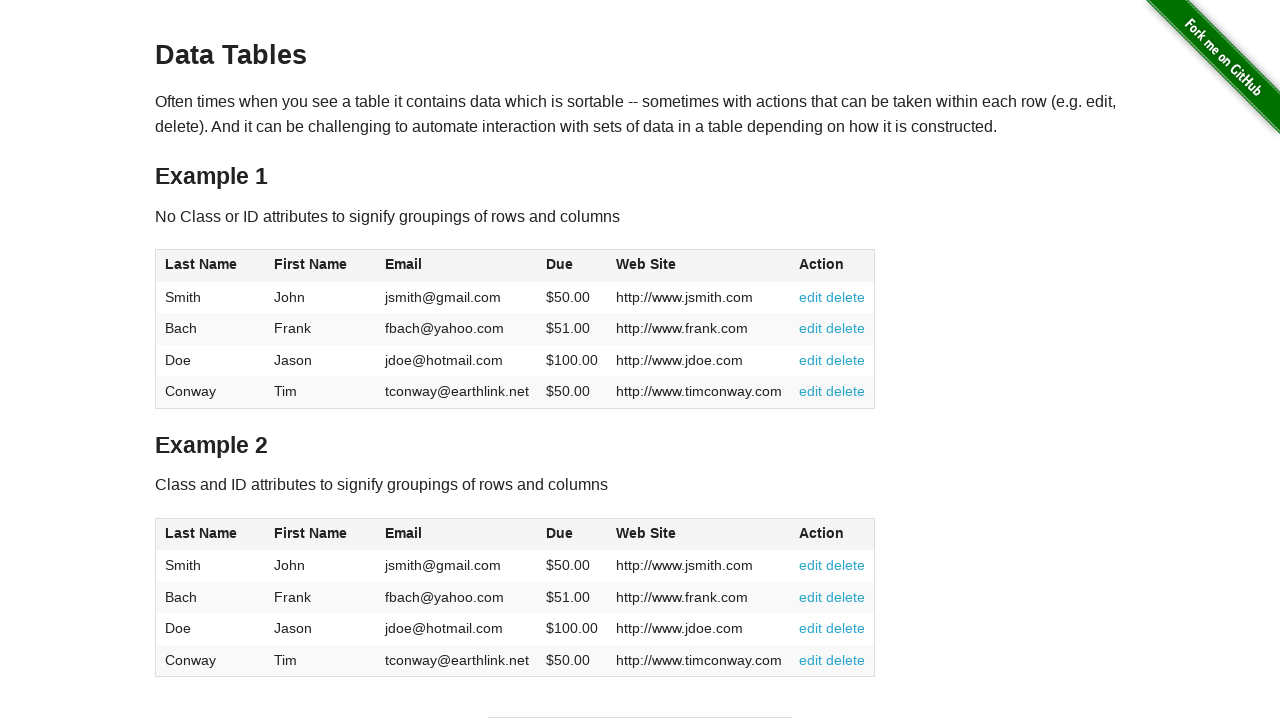

Clicked the Due column header in table2 using semantic class selector at (560, 533) on #table2 thead .dues
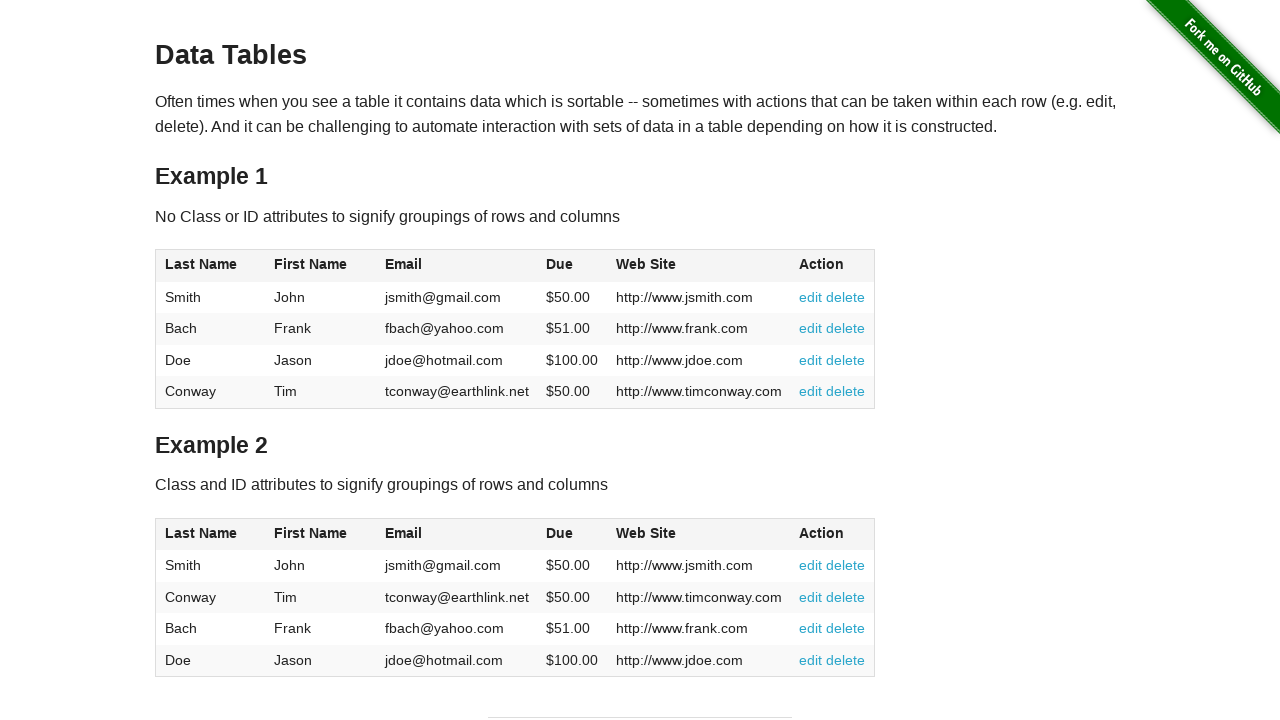

Table2 Due column cells loaded after sorting
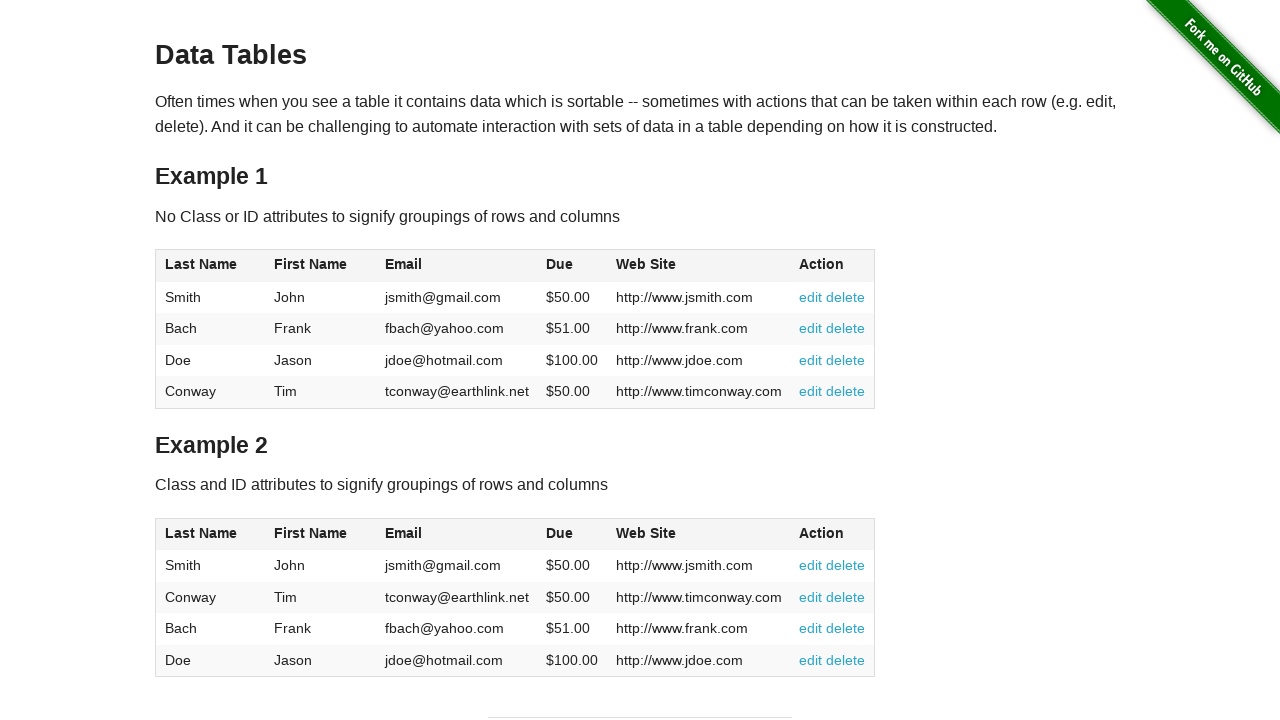

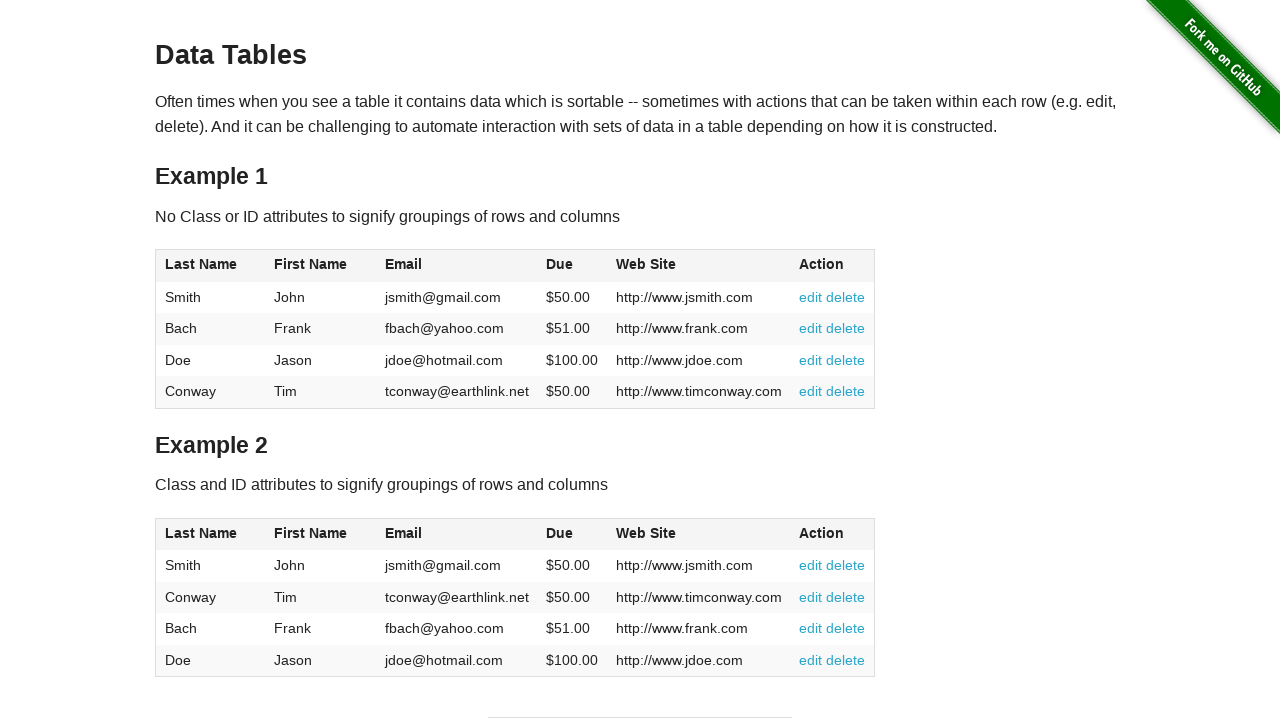